Tests multi-select dropdown functionality by selecting multiple options (Eclipse and Visual Studio) from an IDE dropdown element on a practice page.

Starting URL: https://www.hyrtutorials.com/p/html-dropdown-elements-practice.html

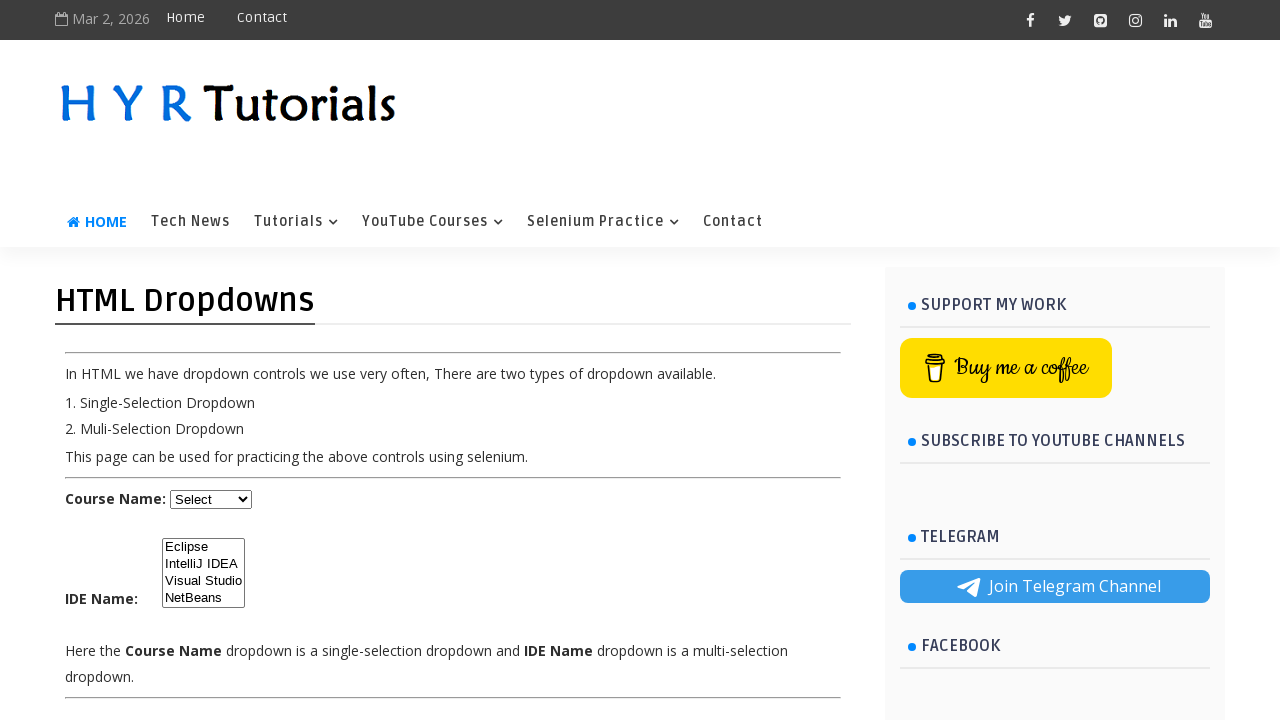

Multi-select dropdown element loaded
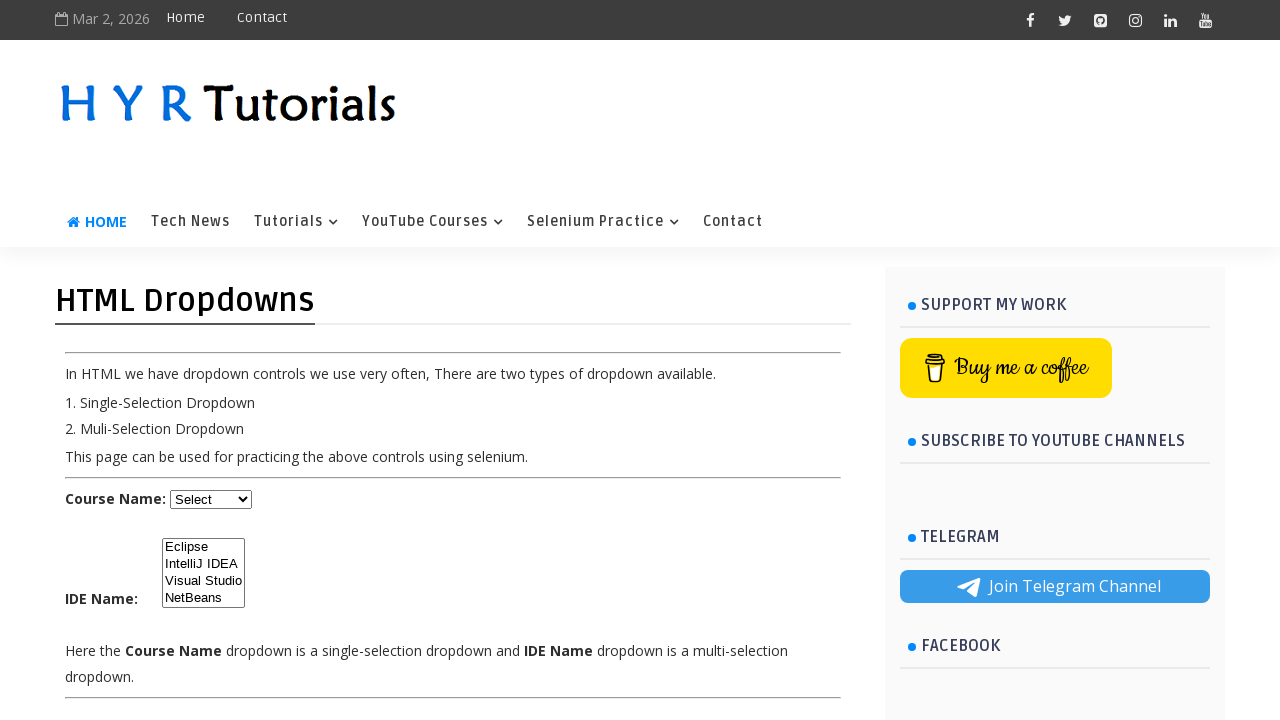

Selected 'Eclipse' from IDE dropdown on select#ide
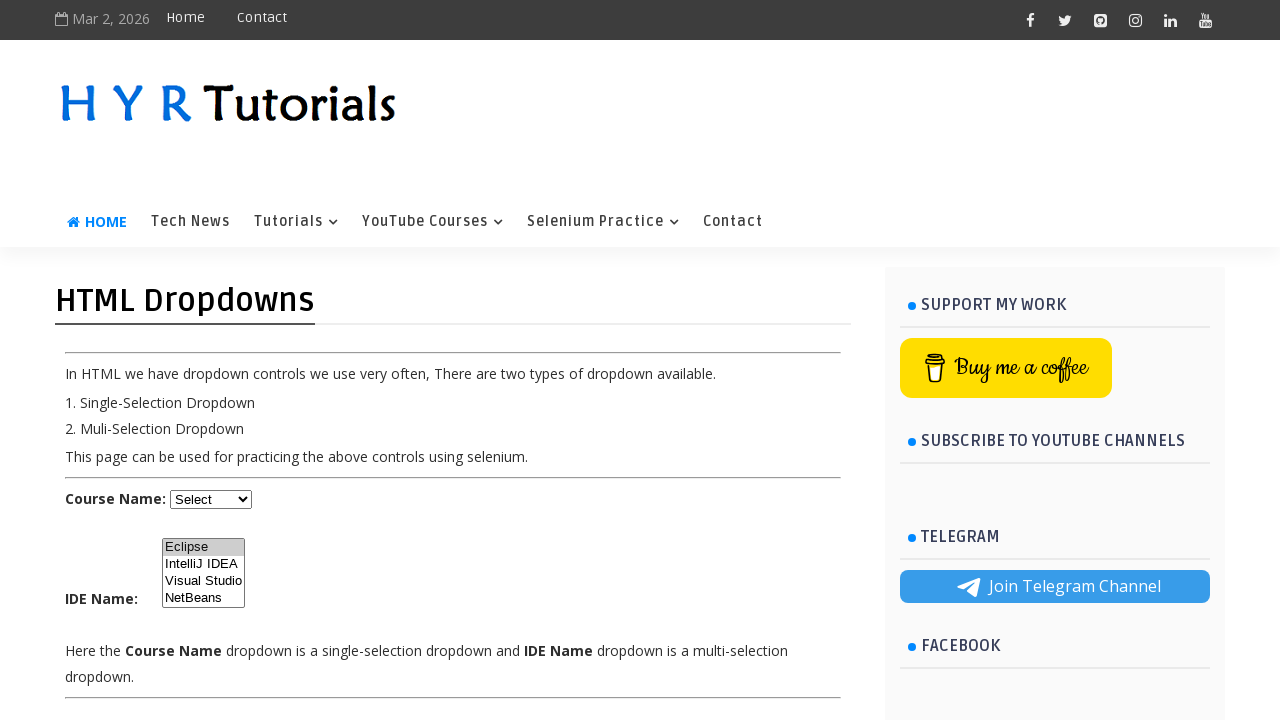

Selected 'Eclipse' and 'Visual Studio' from IDE dropdown on select#ide
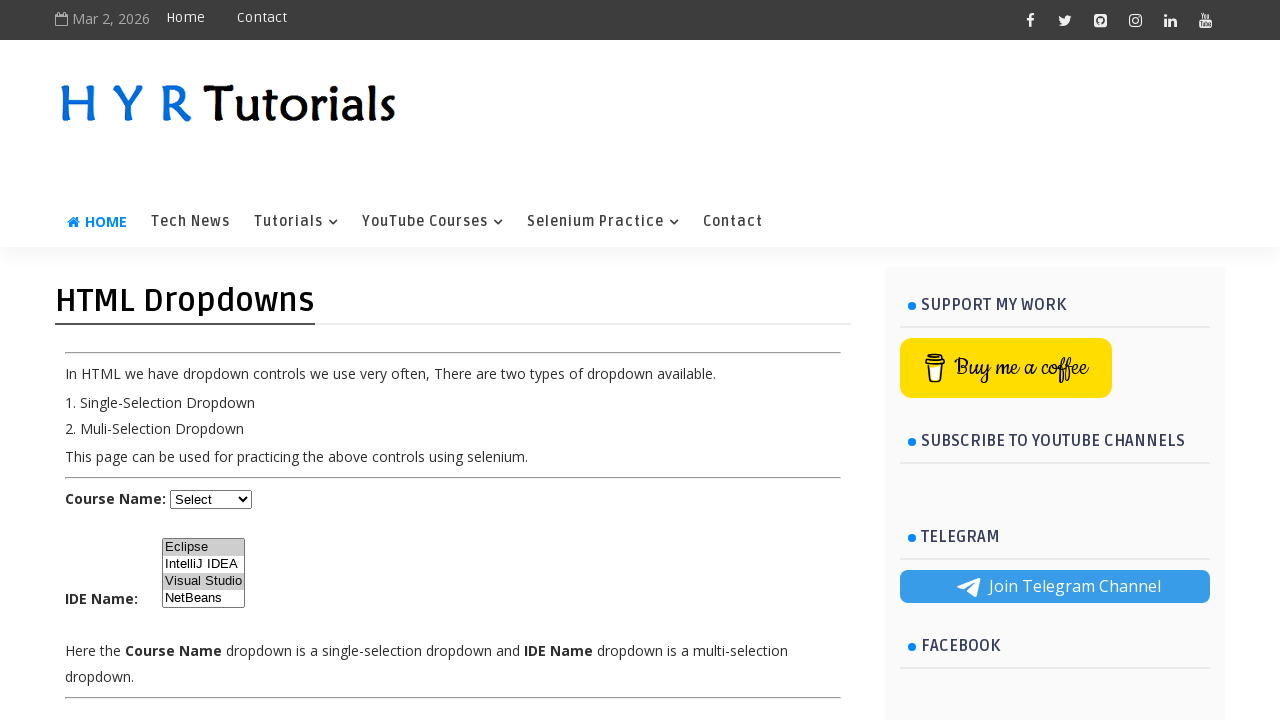

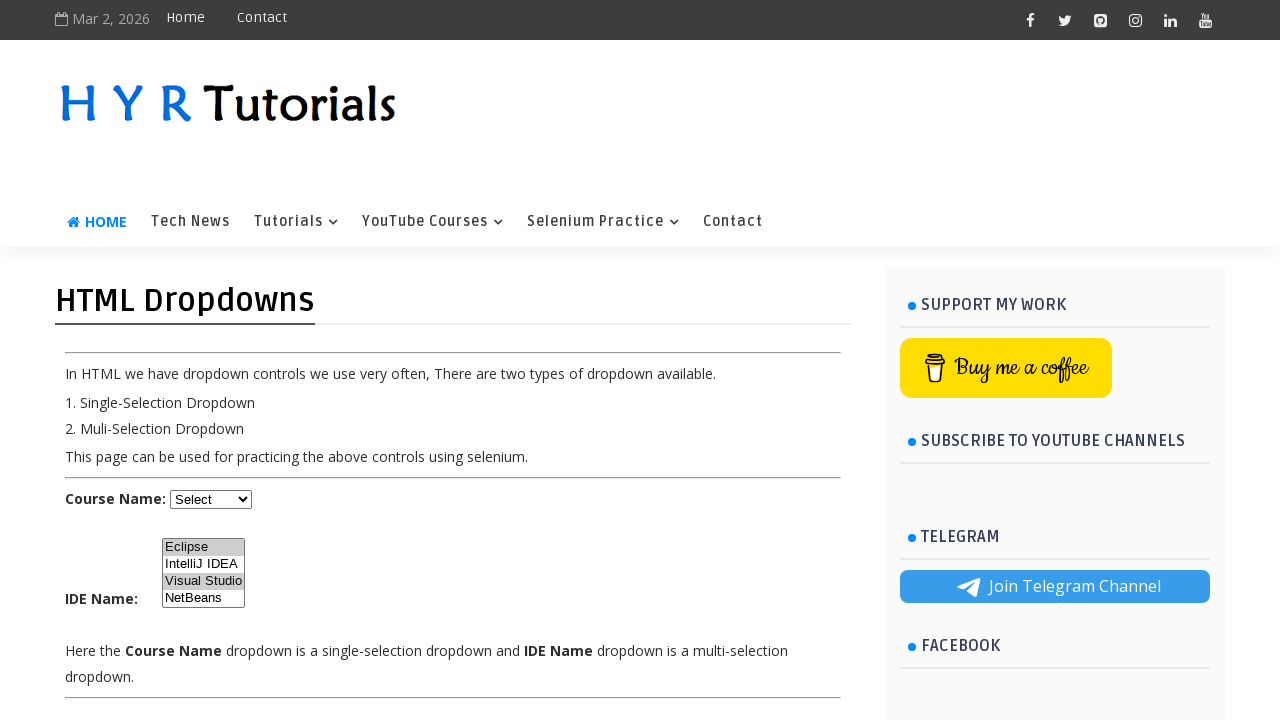